Tests alert popup functionality by triggering a prompt alert, entering text into it, and interacting with the alert dialog

Starting URL: https://demoqa.com/alerts

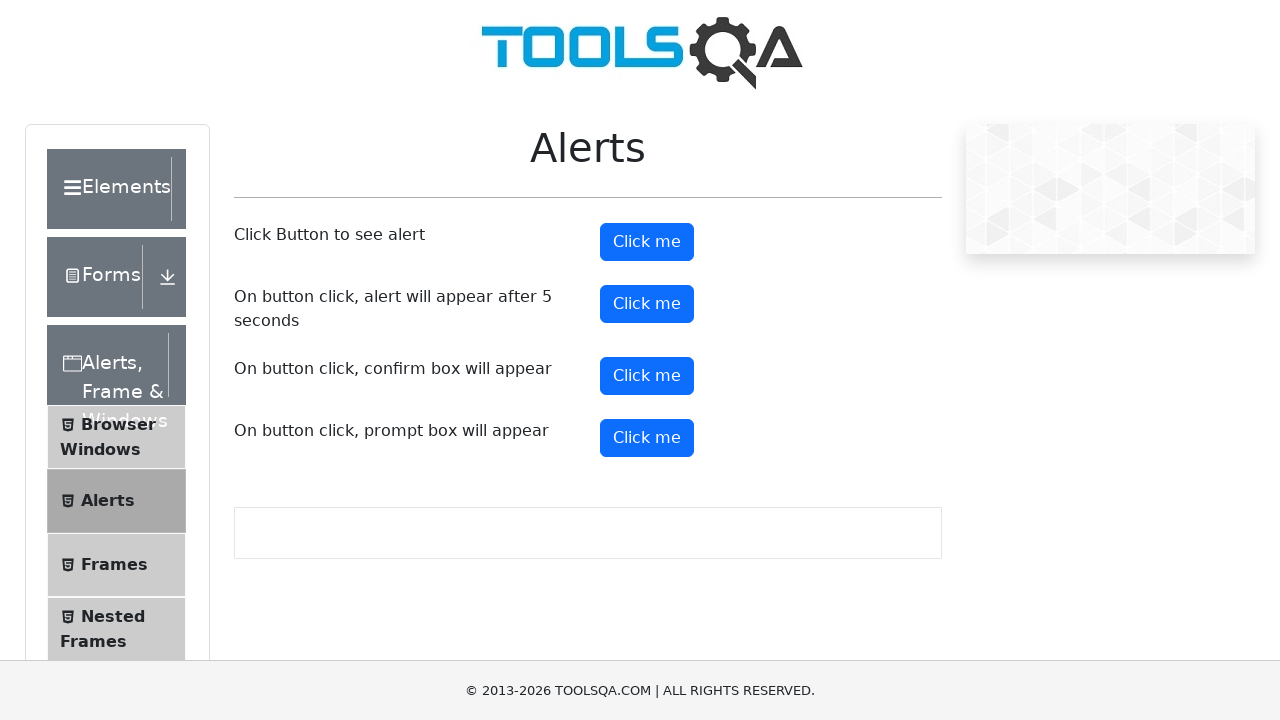

Clicked prompt alert button to trigger alert dialog at (647, 438) on xpath=//button[@id='promtButton']
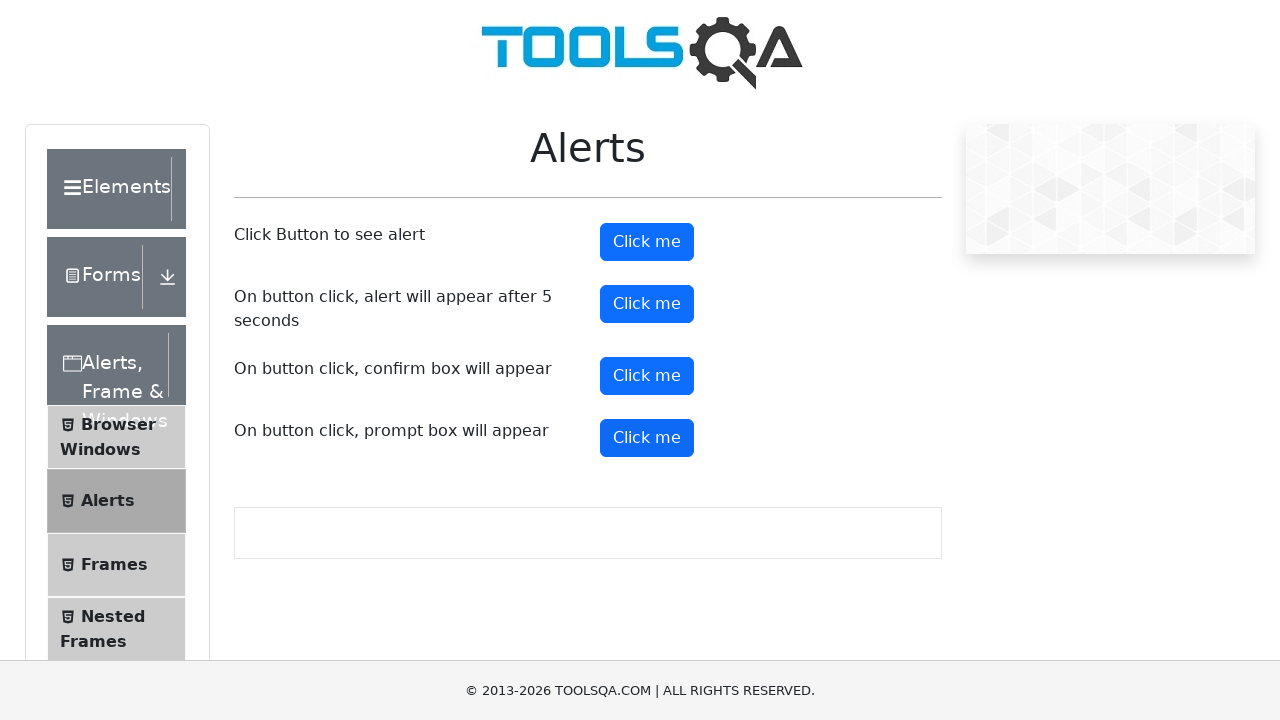

Set up dialog handler to accept prompt with text 'Rohit Patil'
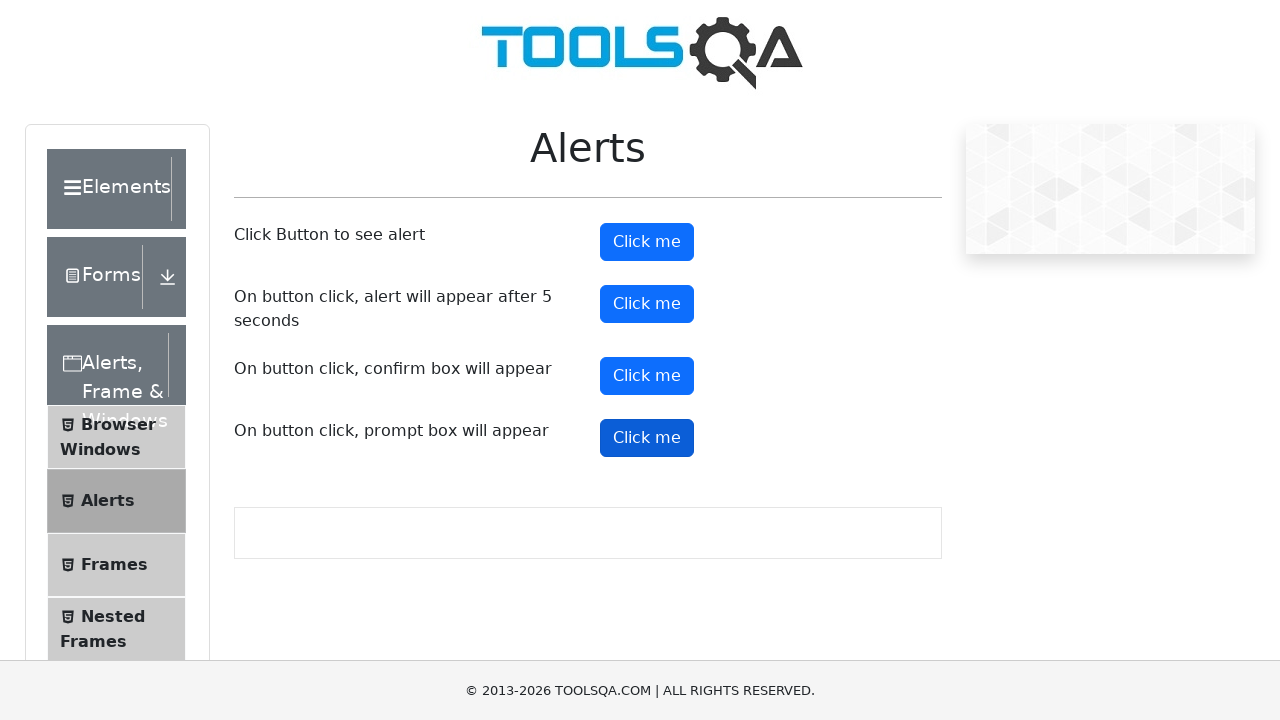

Clicked prompt alert button again to trigger the alert dialog at (647, 438) on xpath=//button[@id='promtButton']
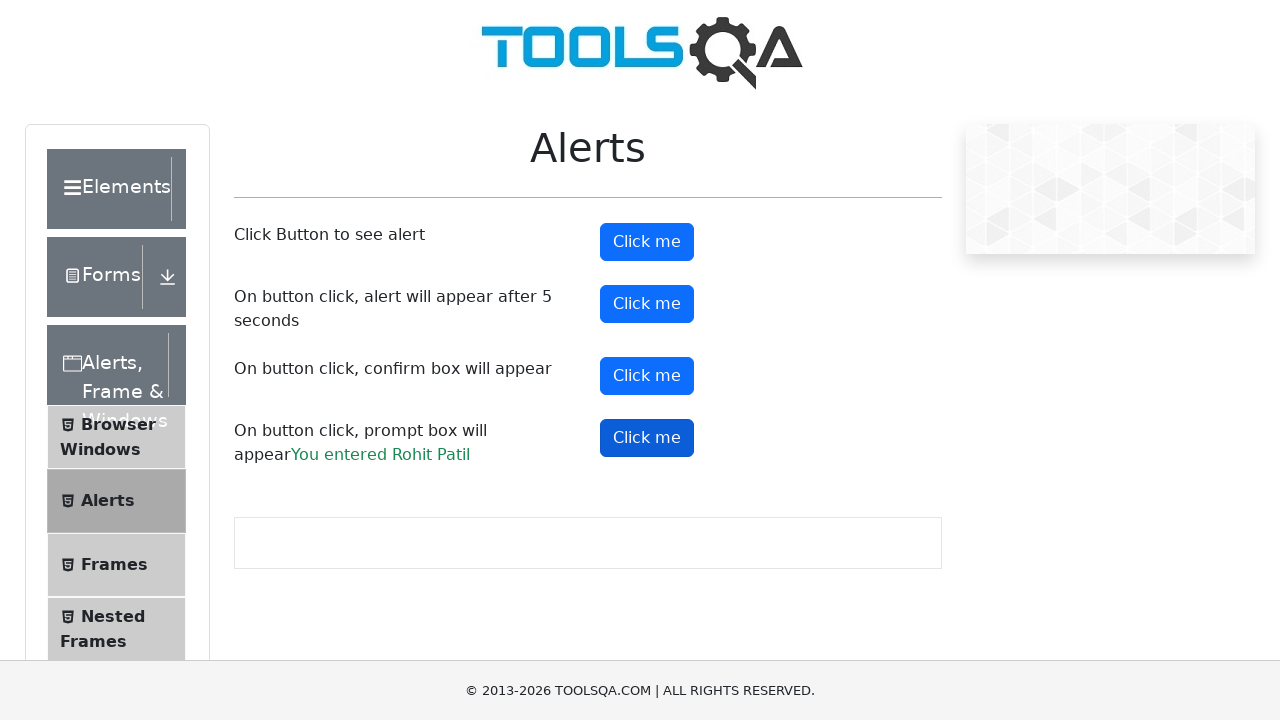

Waited 2 seconds for the dialog to be handled and processed
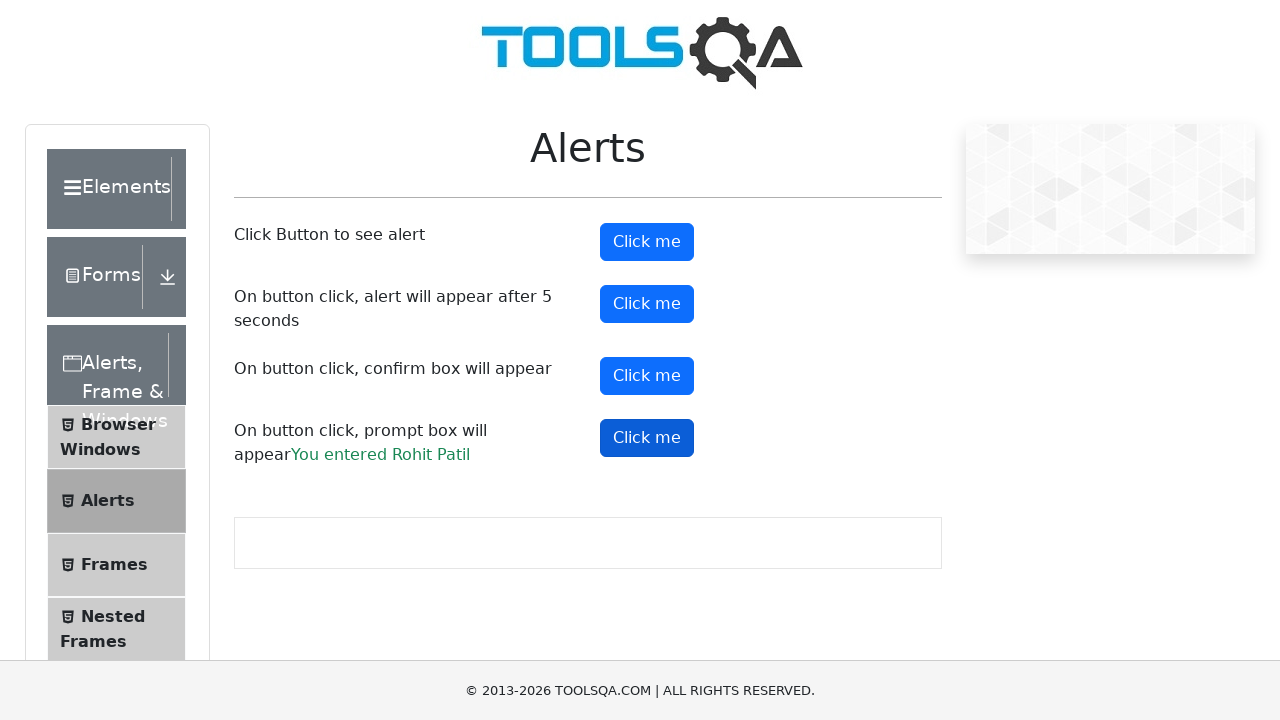

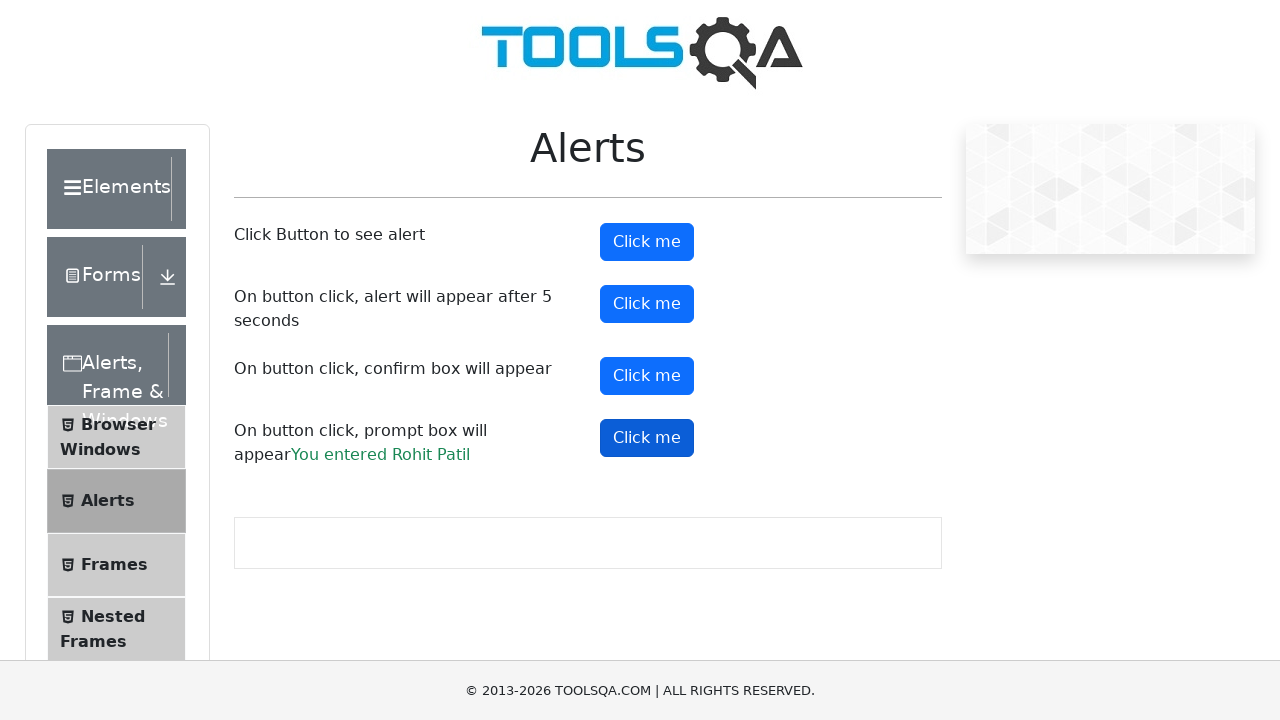